Tests table sorting using semantic class selectors by clicking the "Due" column header in table2

Starting URL: http://the-internet.herokuapp.com/tables

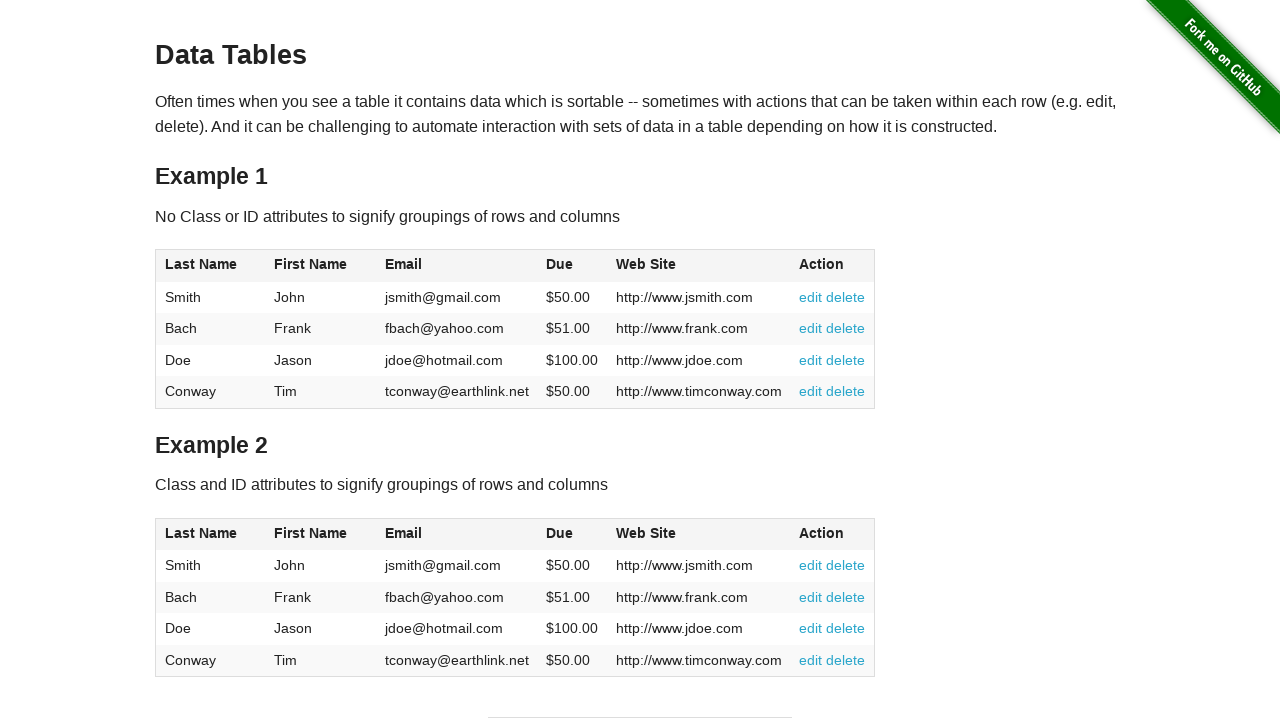

Clicked the 'Due' column header in table2 using semantic class selector at (560, 533) on #table2 thead .dues
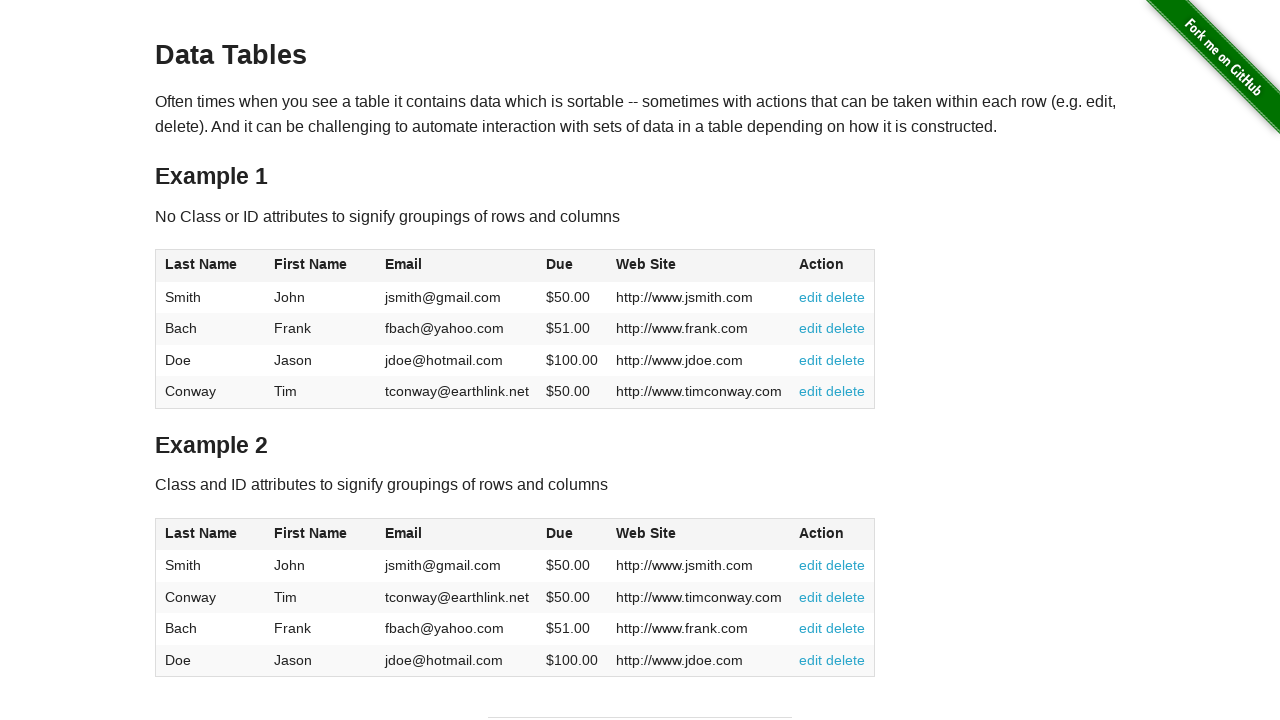

Table2 finished sorting after clicking Due column header
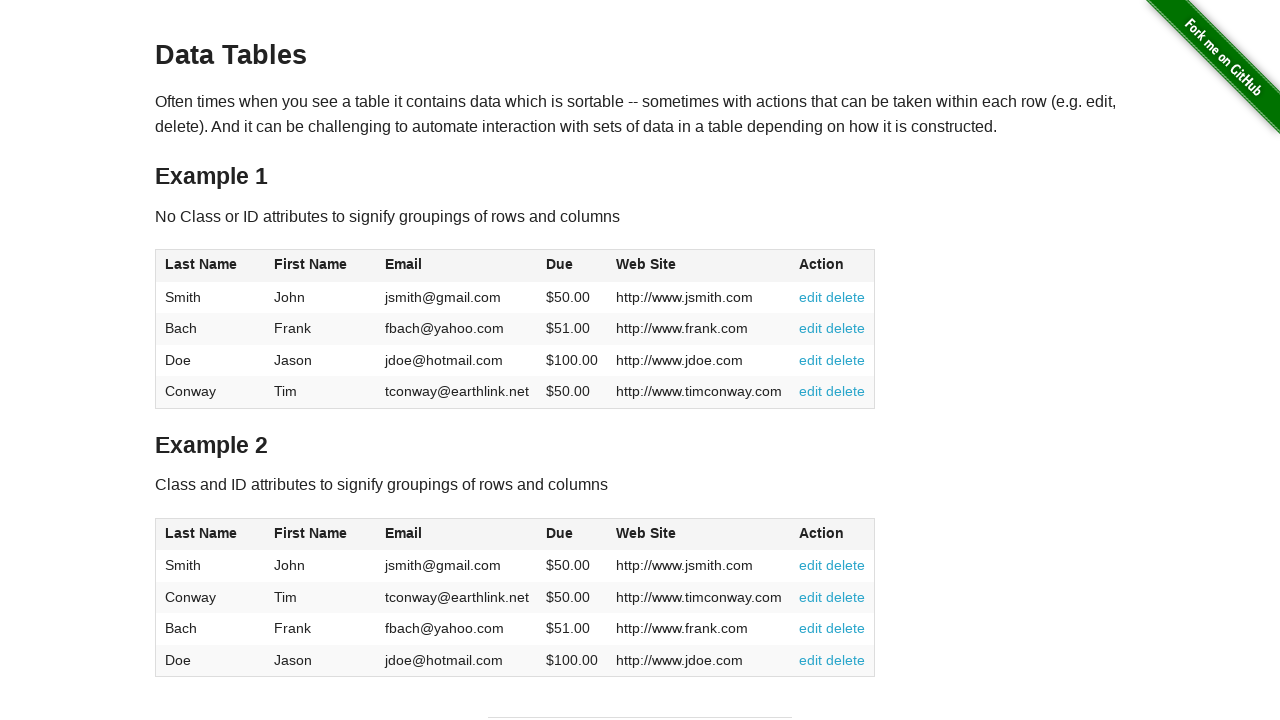

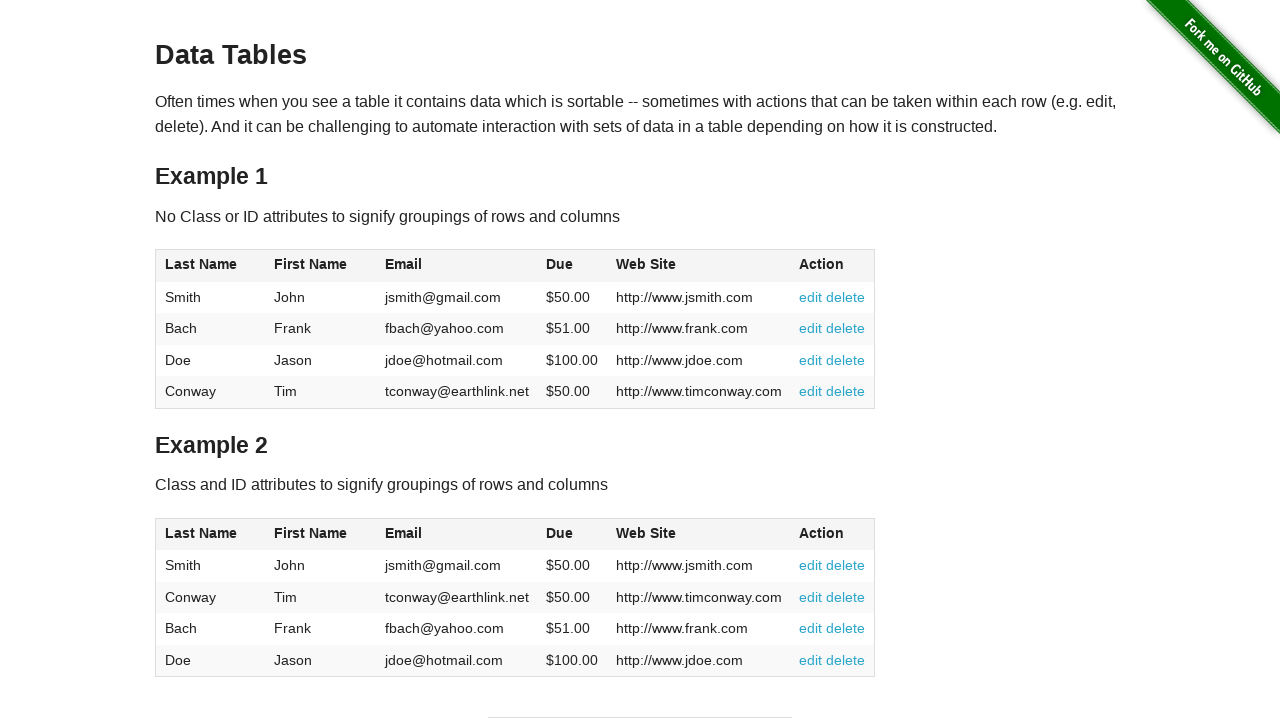